Tests filling out a form with username, password, country selection, and submitting

Starting URL: https://osstep.github.io/locator_getbyrole

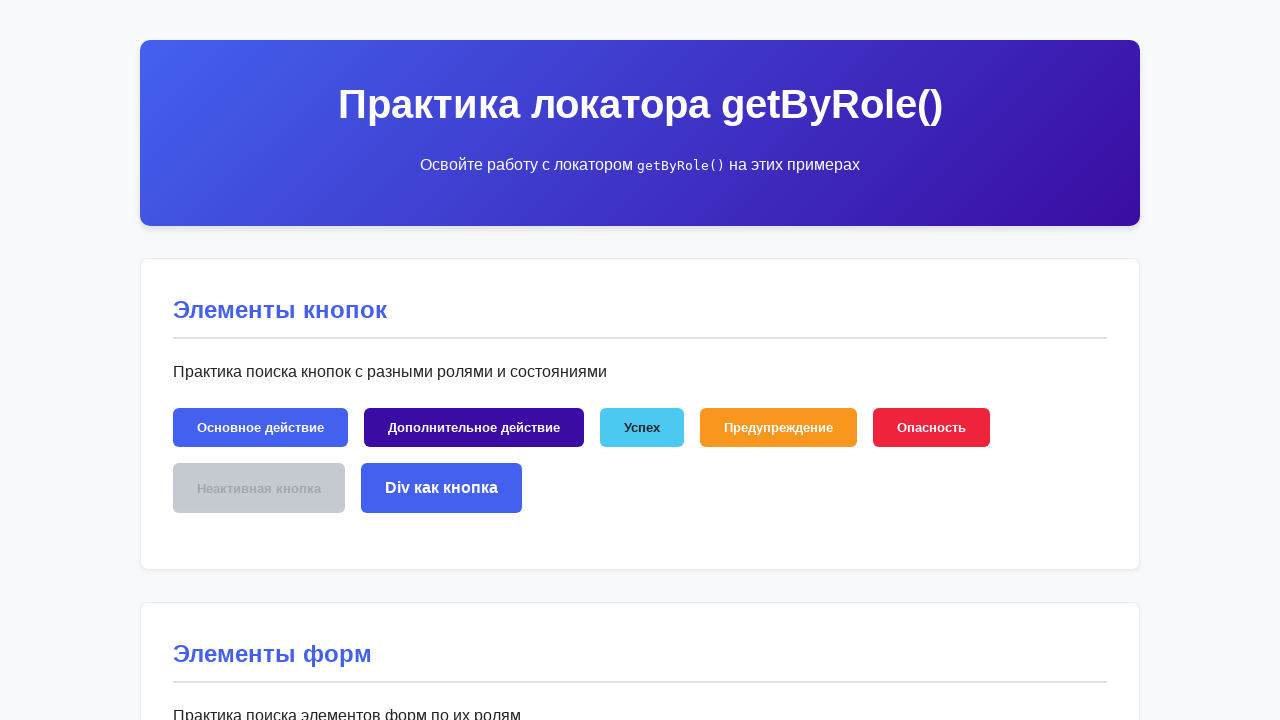

Filled username field with 'Юрок' on internal:role=textbox[name="Имя пользователя"i]
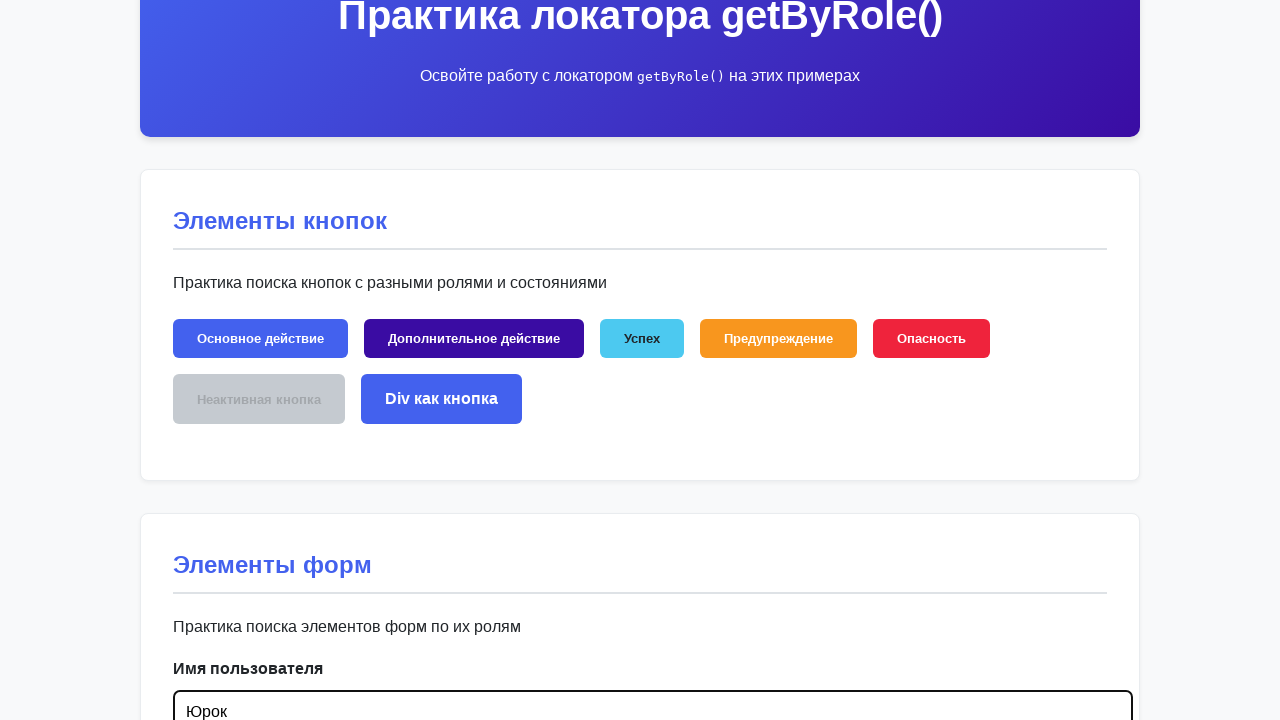

Filled password field with '12345' on internal:role=textbox[name="Пароль"i]
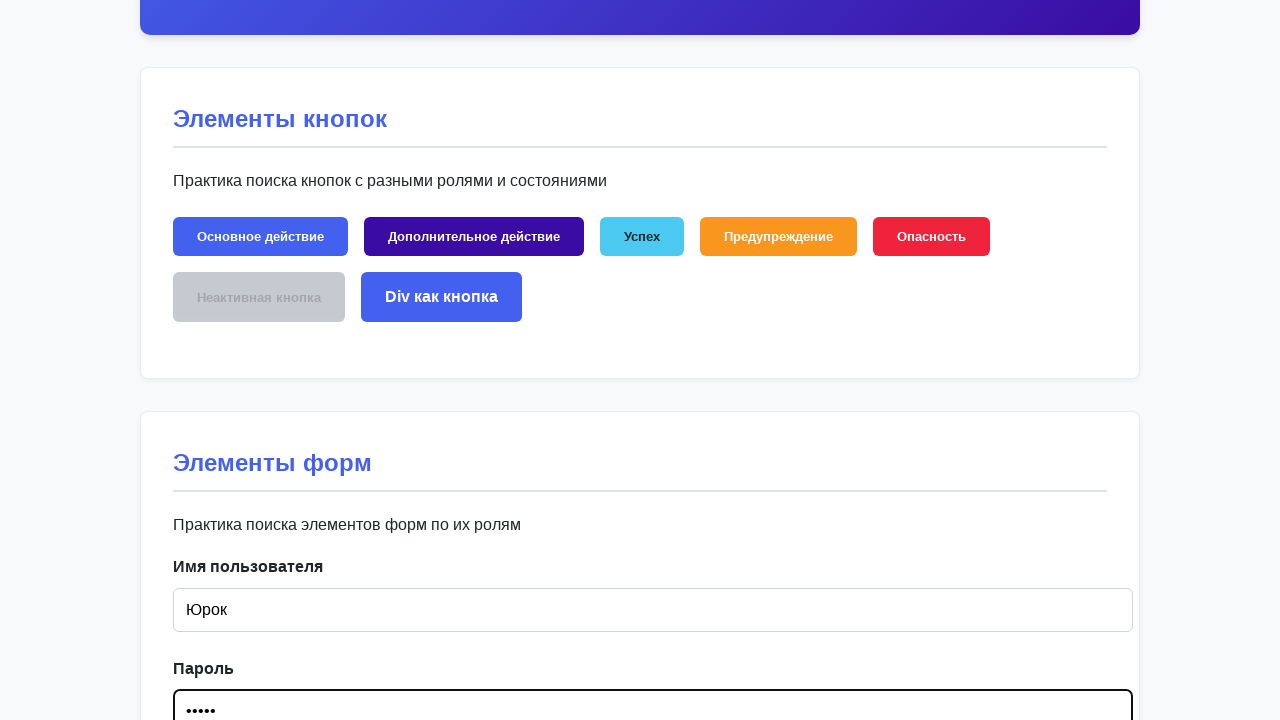

Selected 'ru' from country dropdown on internal:label="\u0421\u0442\u0440\u0430\u043d\u0430"i
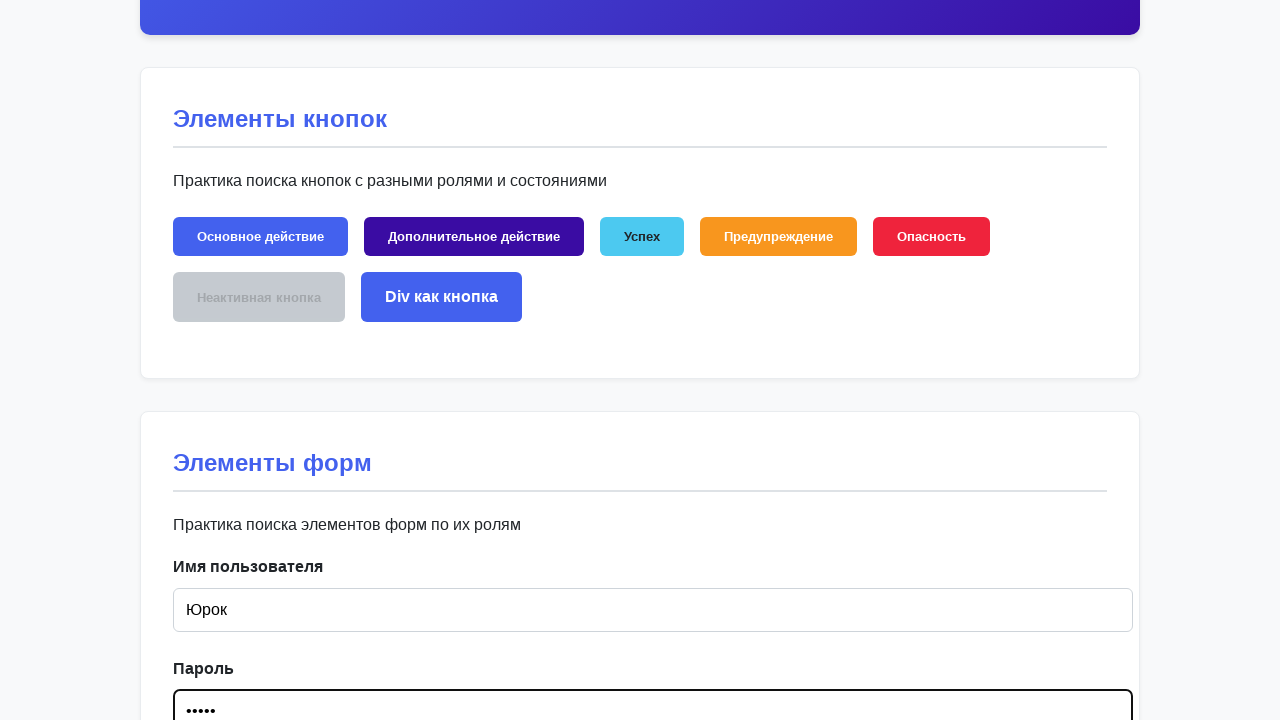

Clicked submit button to send form at (232, 360) on internal:role=button[name="Отправить"i]
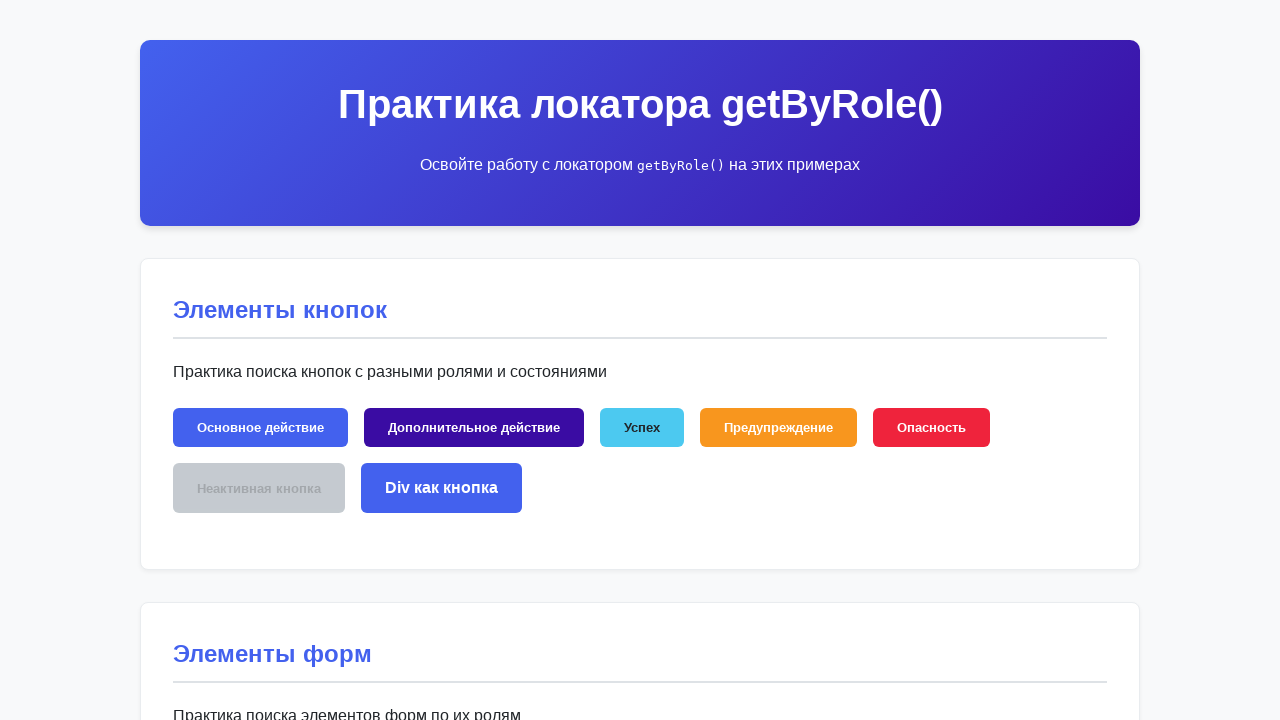

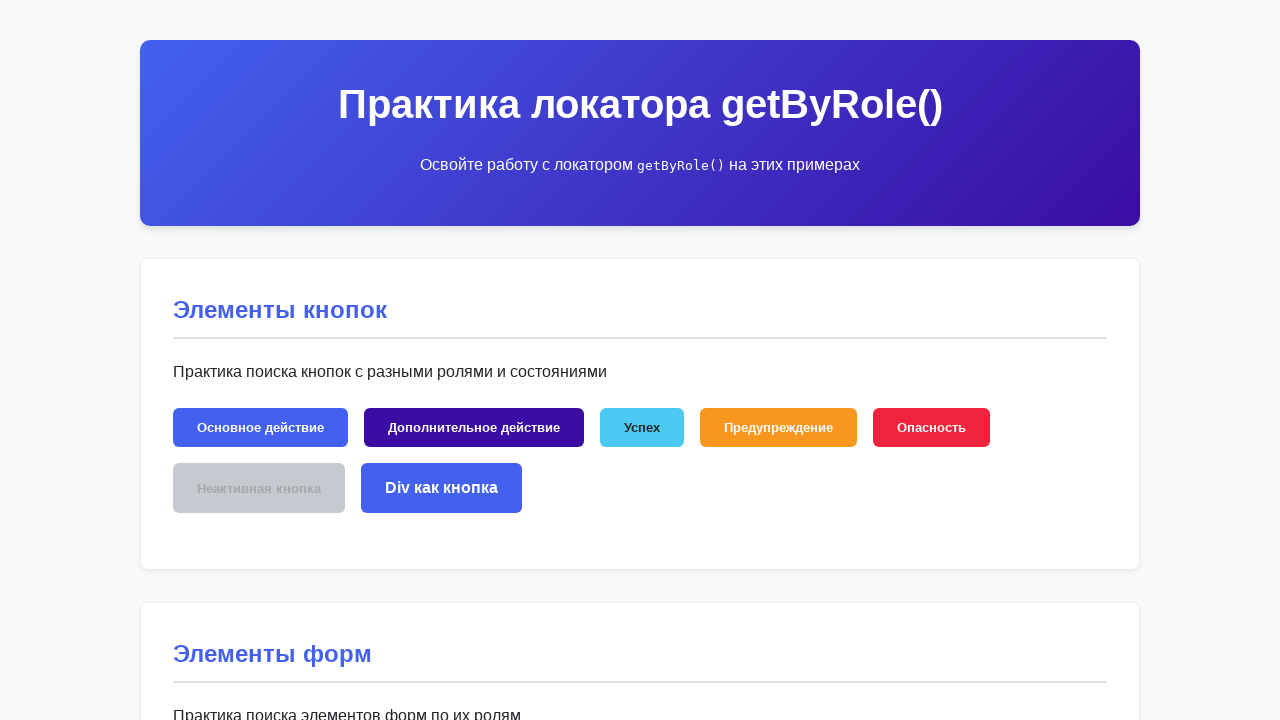